Tests JavaScript confirmation alert handling by clicking a button to trigger the alert, accepting it, and verifying the result message displays correctly on the page.

Starting URL: http://the-internet.herokuapp.com/javascript_alerts

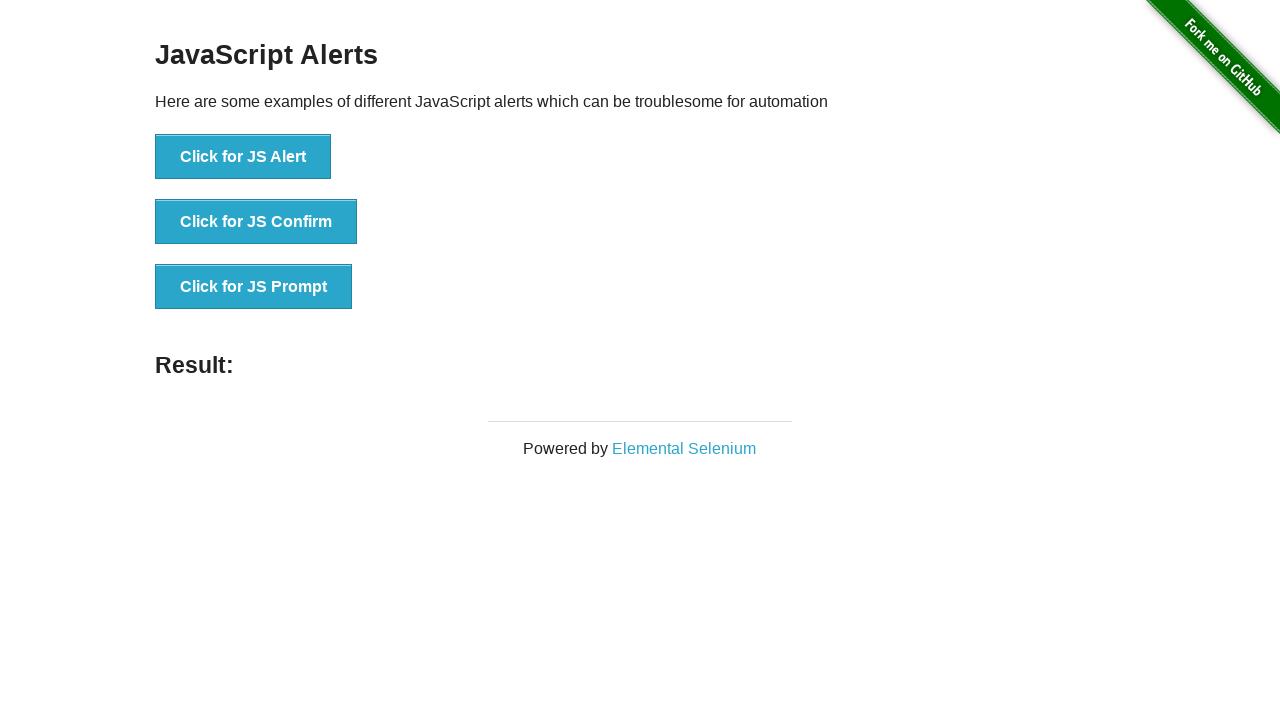

Set up dialog handler to accept confirmation alerts
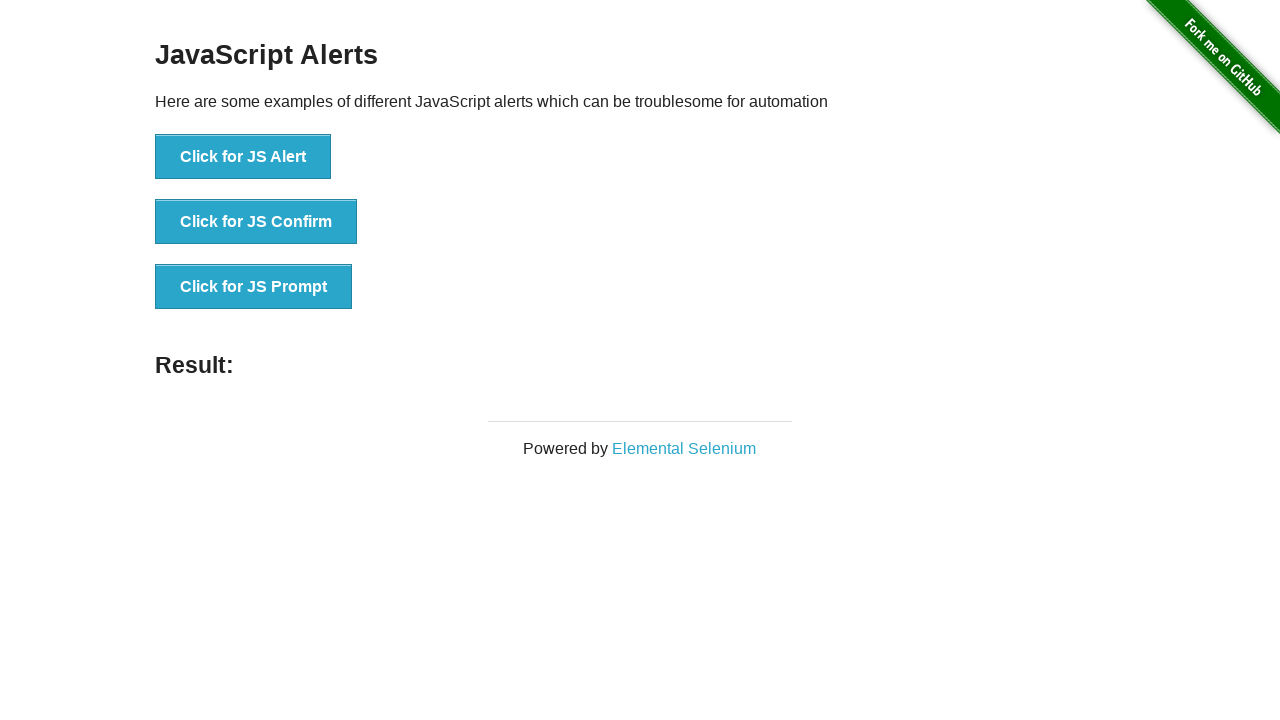

Clicked the second button to trigger JavaScript confirmation alert at (256, 222) on button >> nth=1
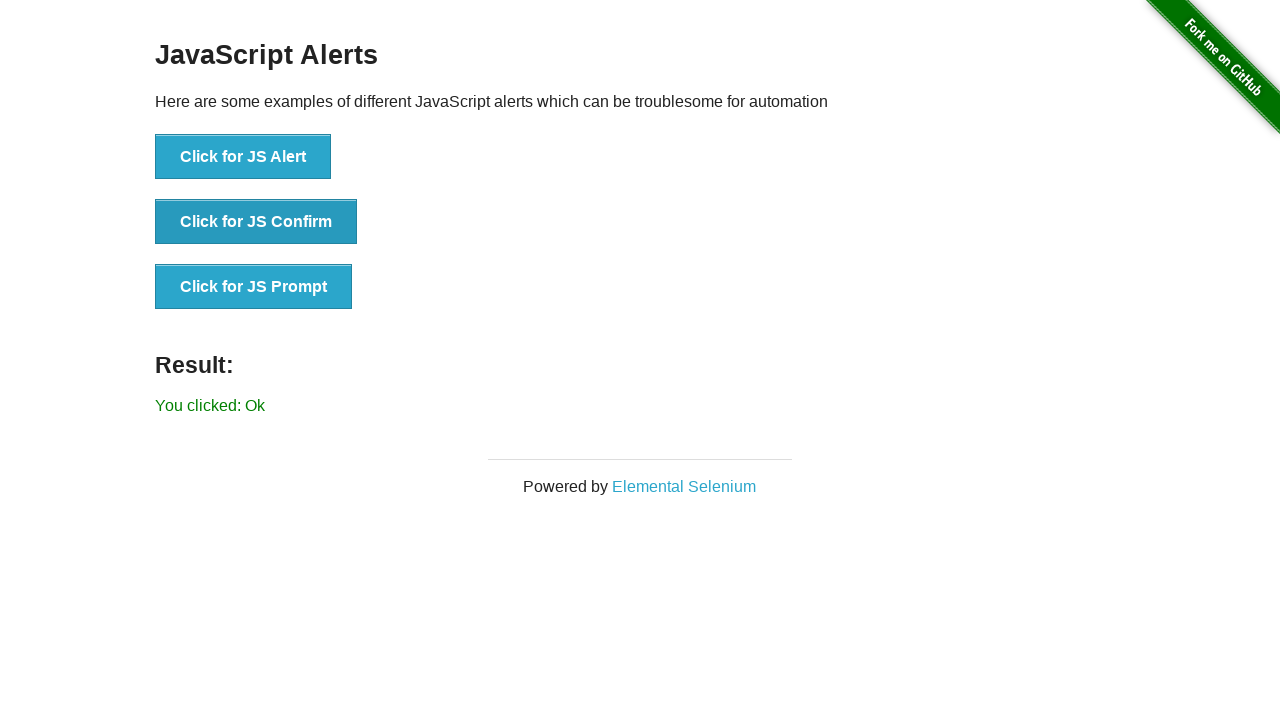

Result message element loaded
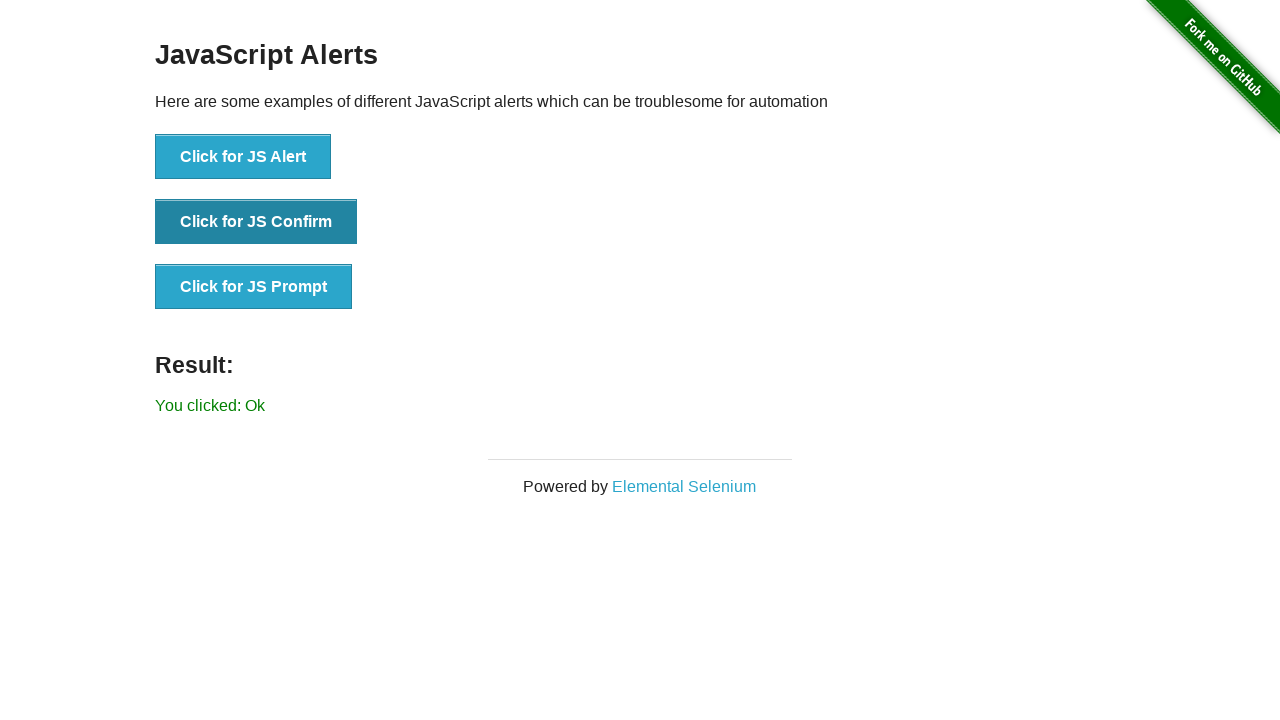

Retrieved result text: 'You clicked: Ok'
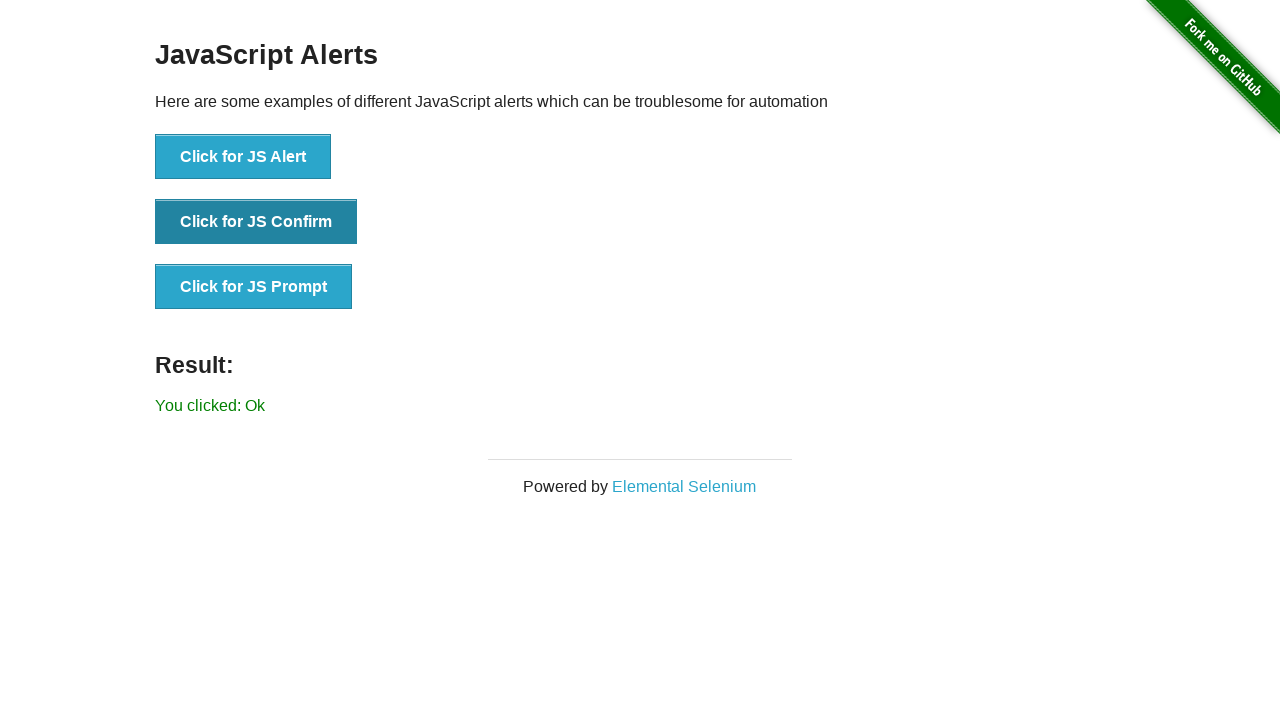

Verified result text matches expected confirmation message
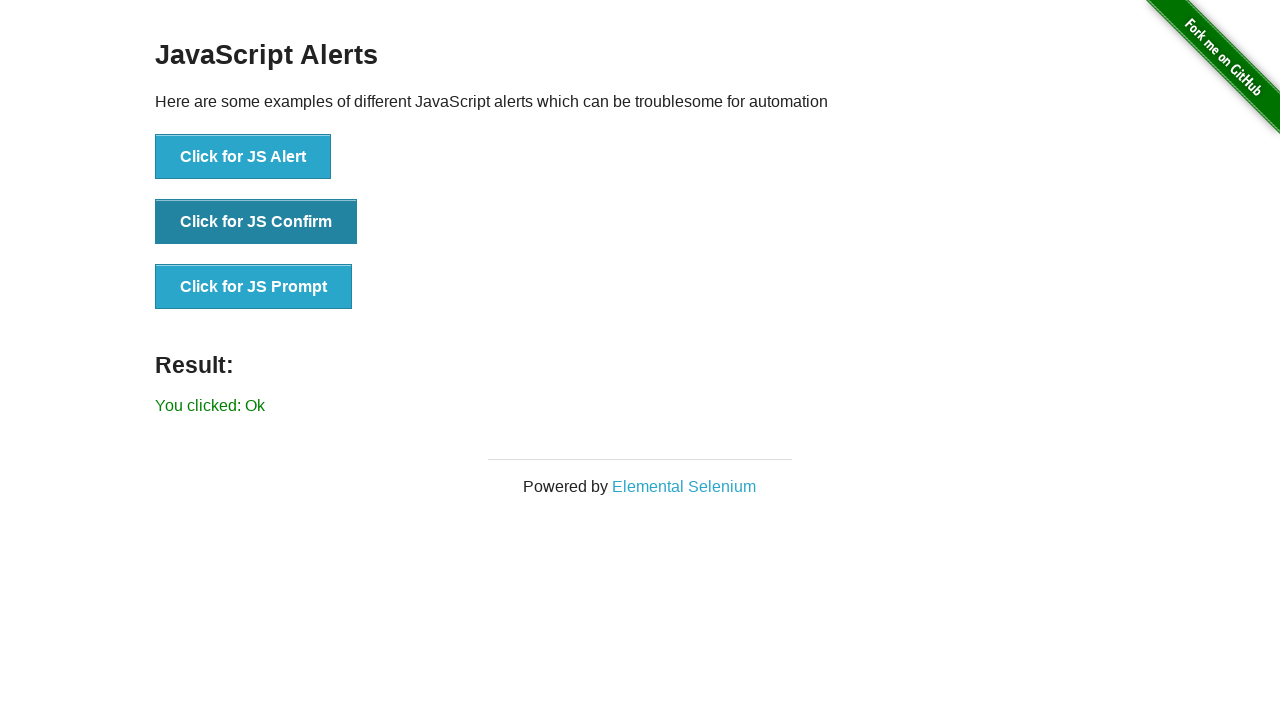

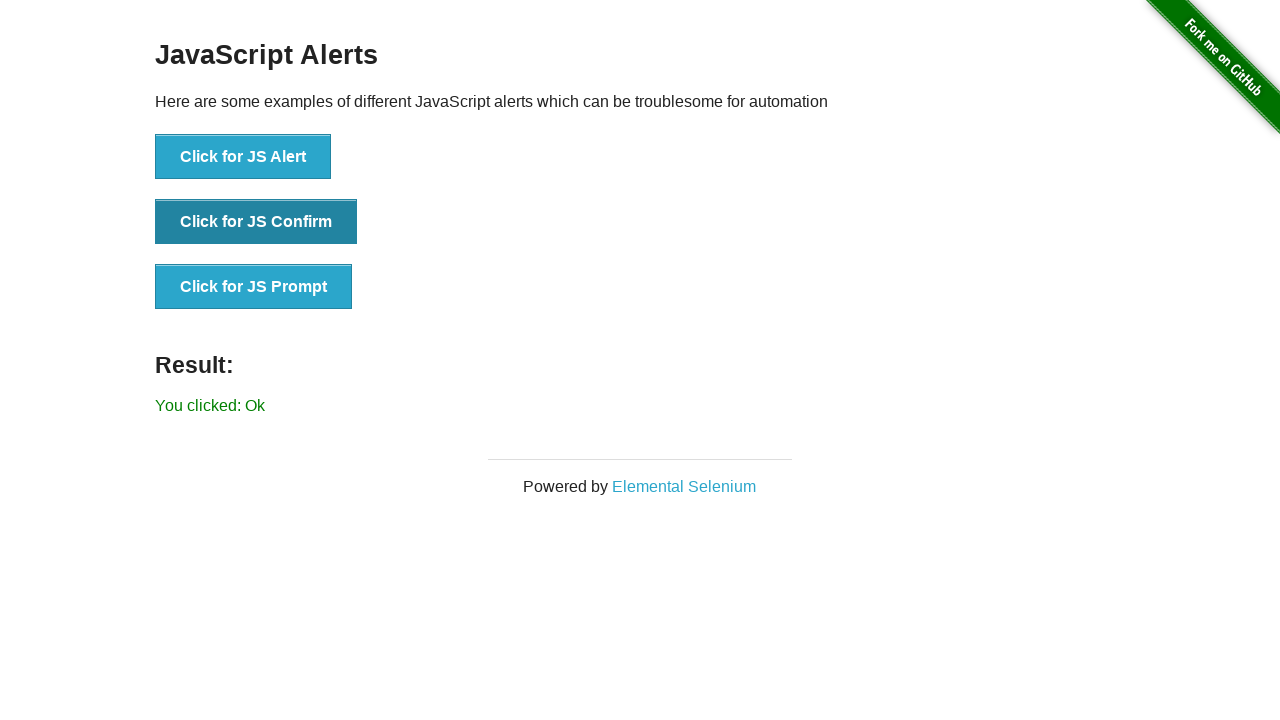